Tests checkbox functionality by clicking three checkbox options and verifying the result displays correctly after clicking the result button

Starting URL: https://kristinek.github.io/site/examples/actions

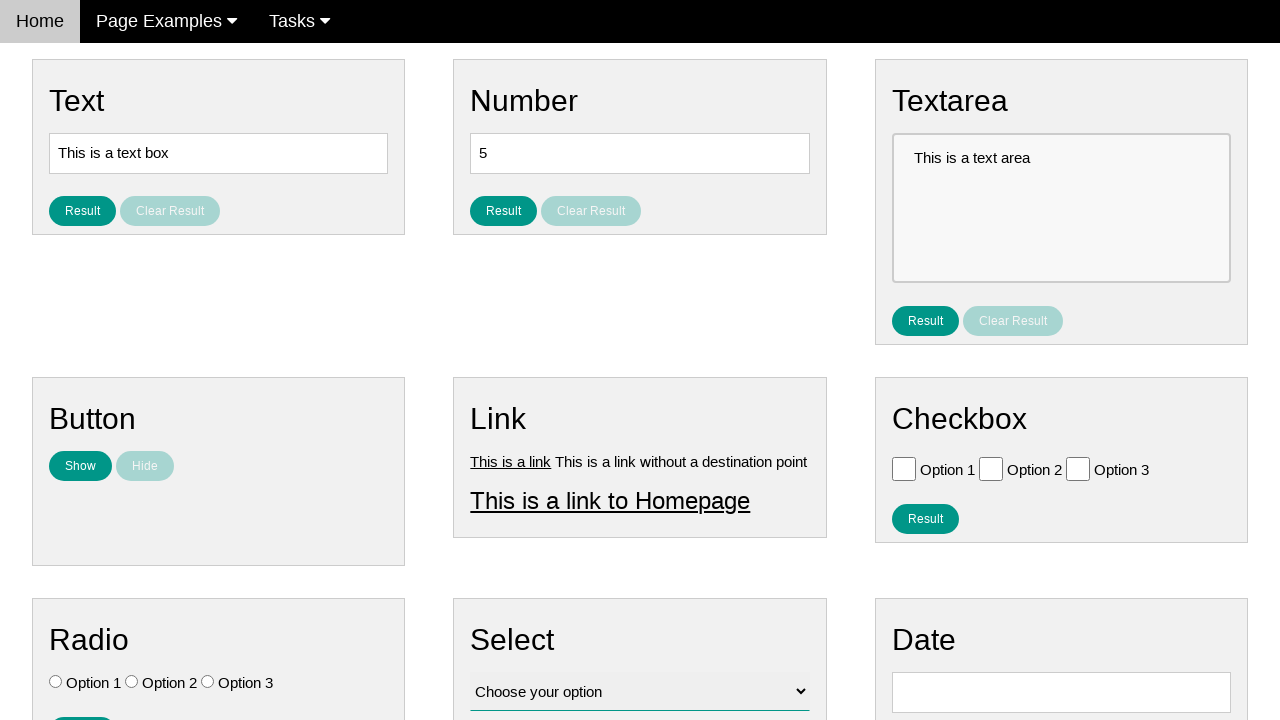

Clicked Option 1 checkbox at (904, 468) on input#vfb-6-0
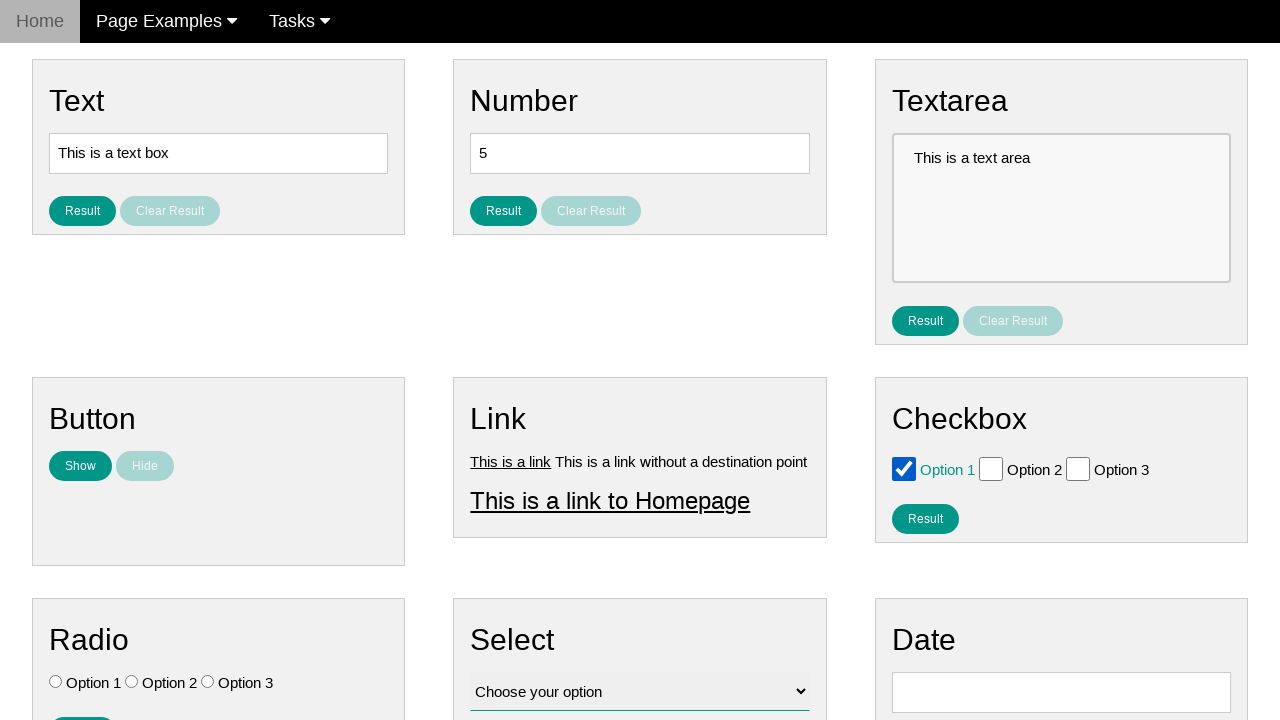

Clicked result button to display Option 1 selection at (925, 518) on button#result_button_checkbox
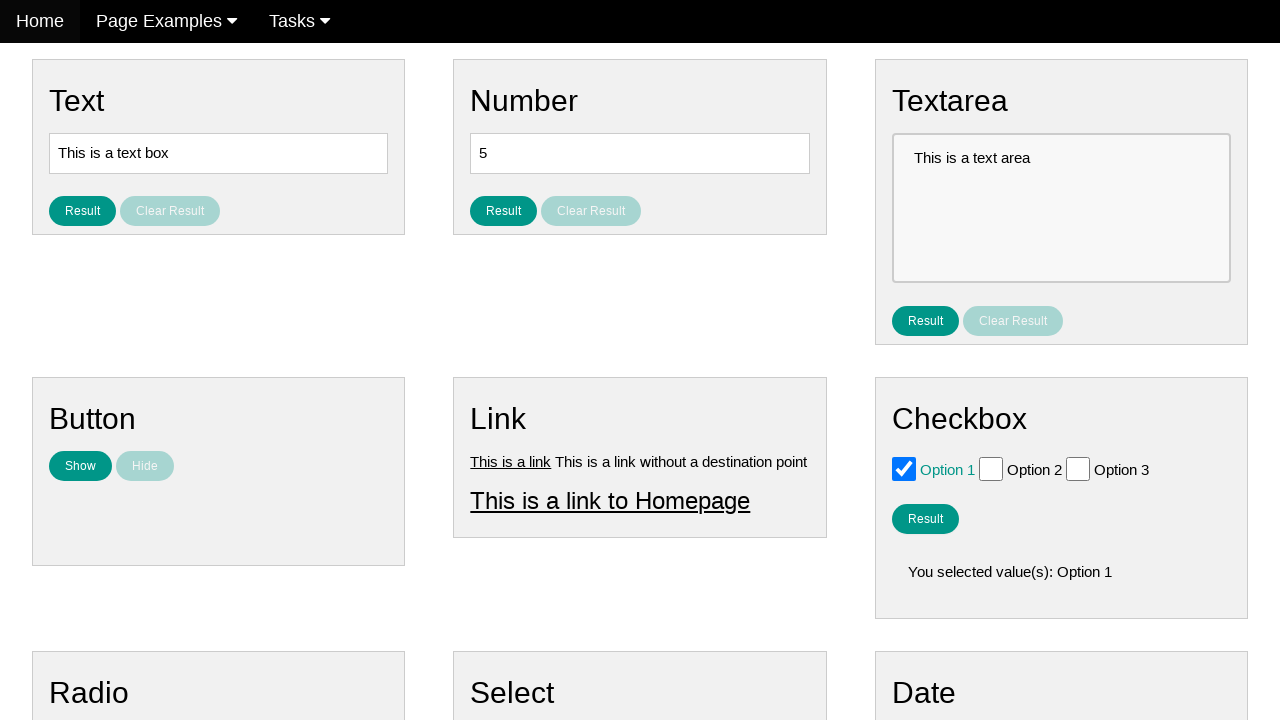

Result for Option 1 selection loaded
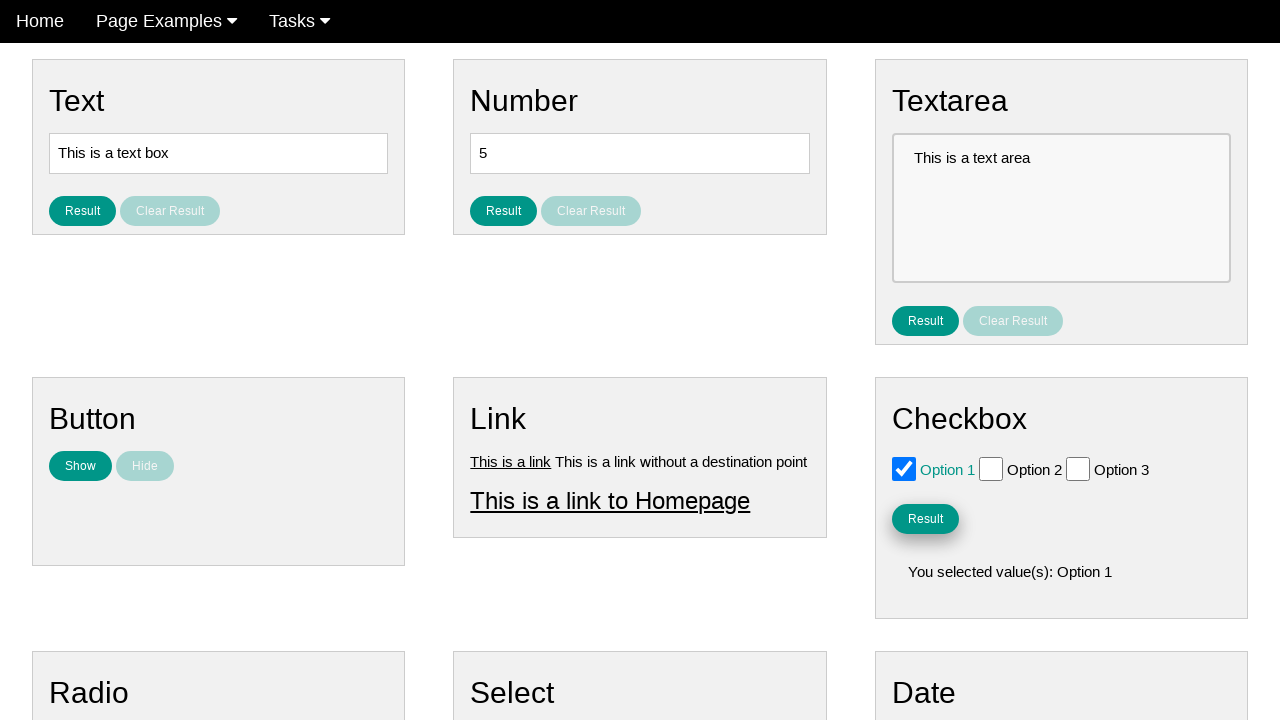

Clicked Option 2 checkbox at (991, 468) on input#vfb-6-1
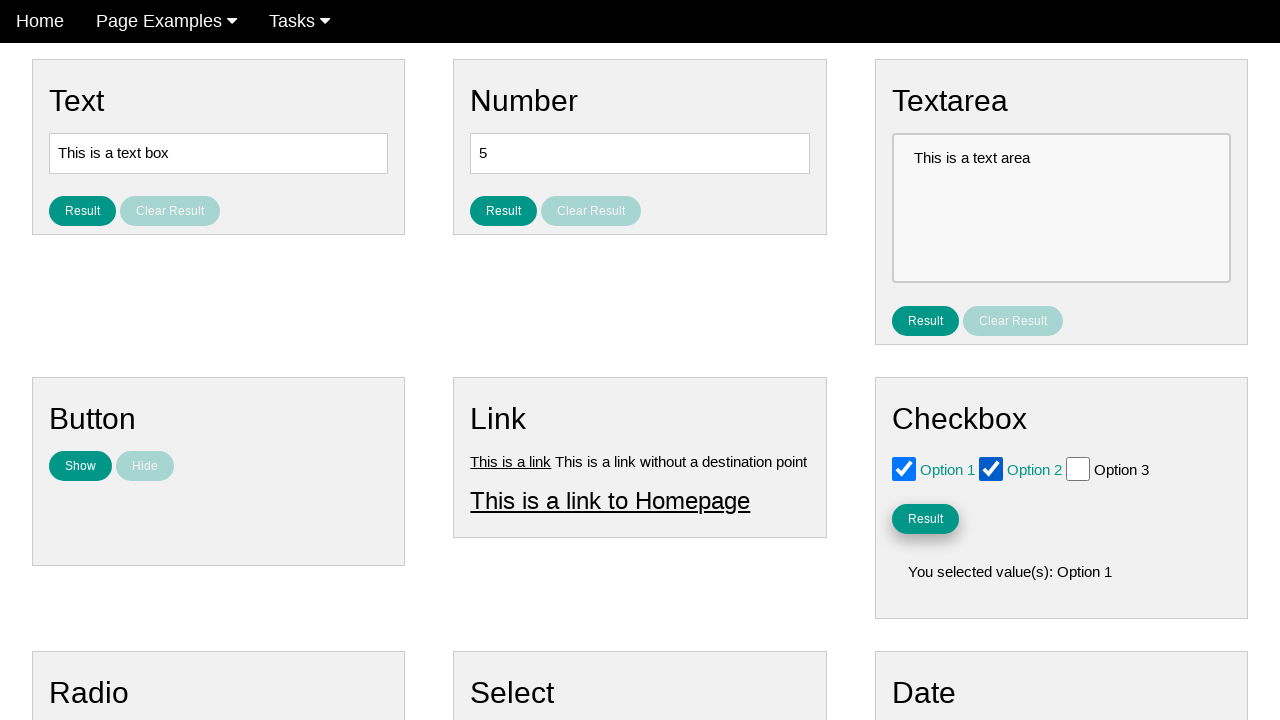

Clicked result button to display Option 2 selection at (925, 518) on button#result_button_checkbox
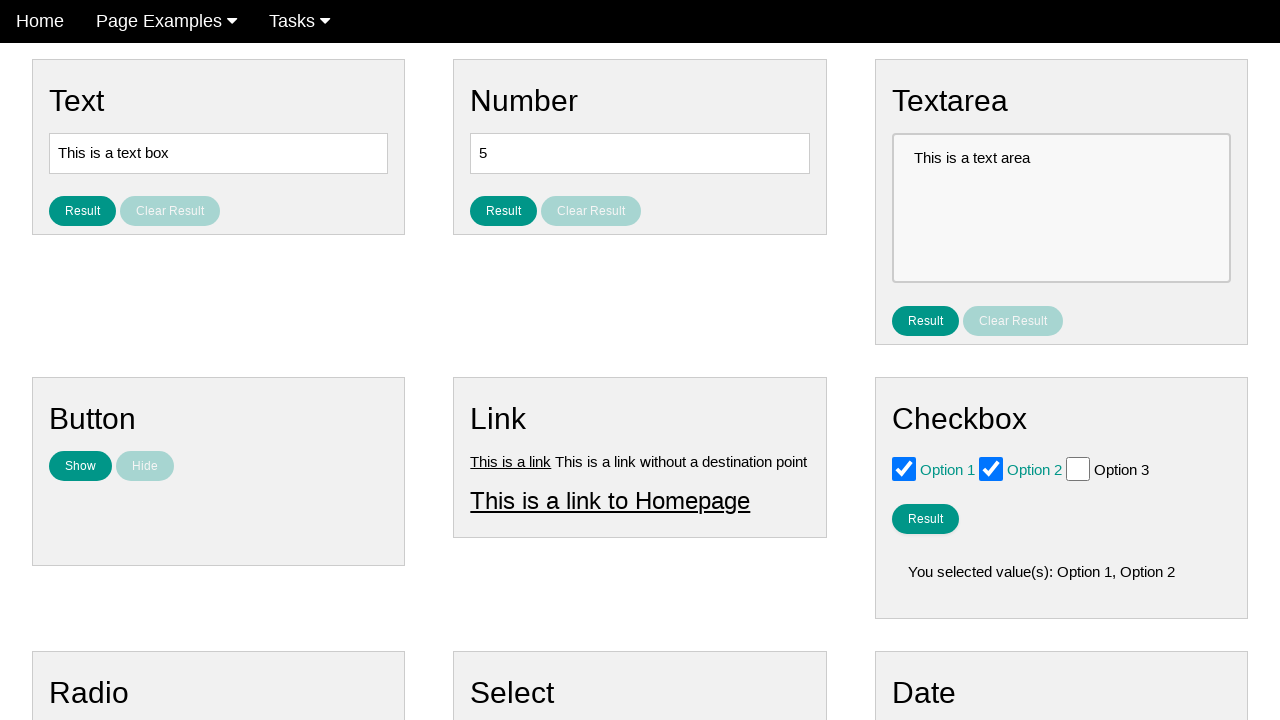

Result for Option 2 selection loaded
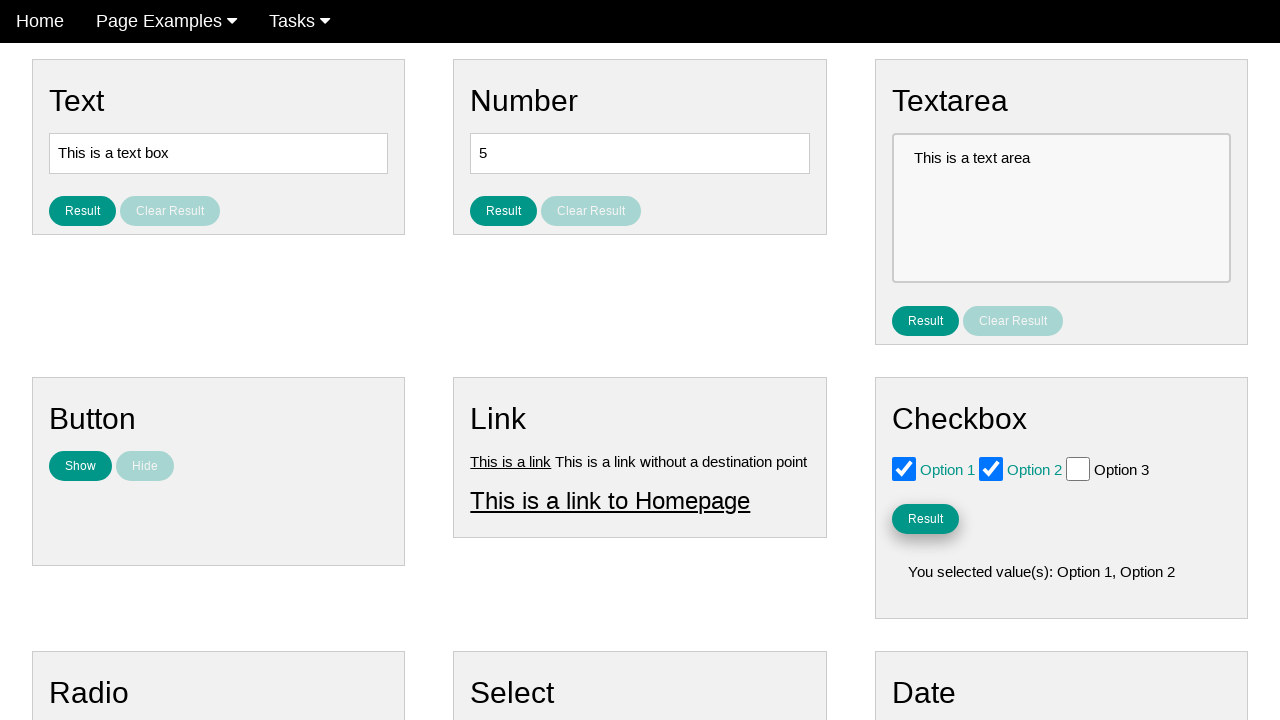

Clicked Option 3 checkbox at (1078, 468) on input#vfb-6-2
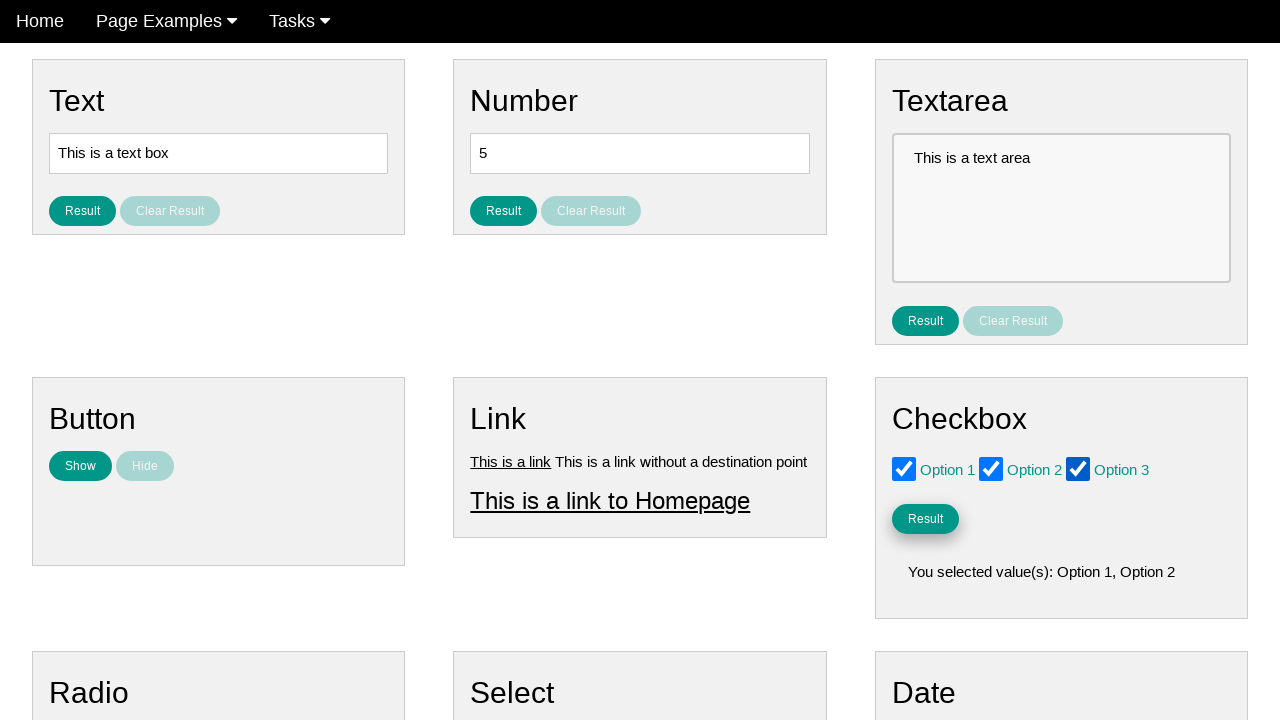

Clicked result button to display Option 3 selection at (925, 518) on button#result_button_checkbox
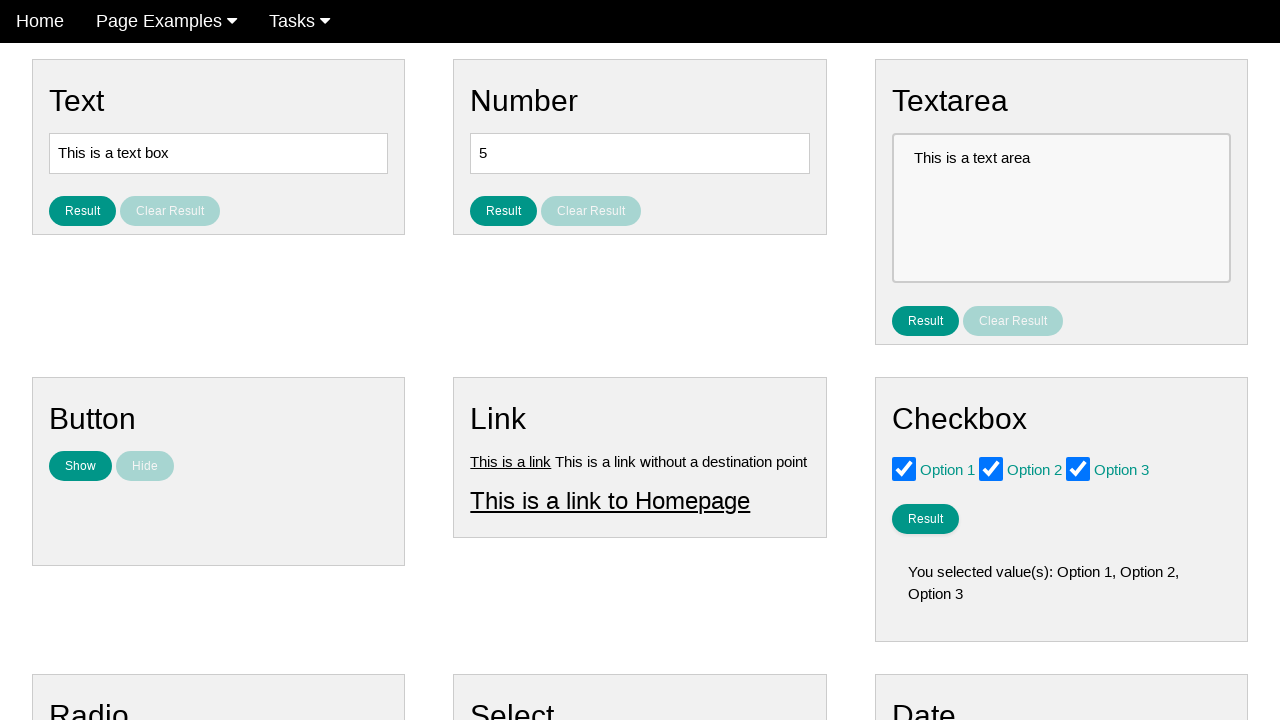

Result for Option 3 selection loaded
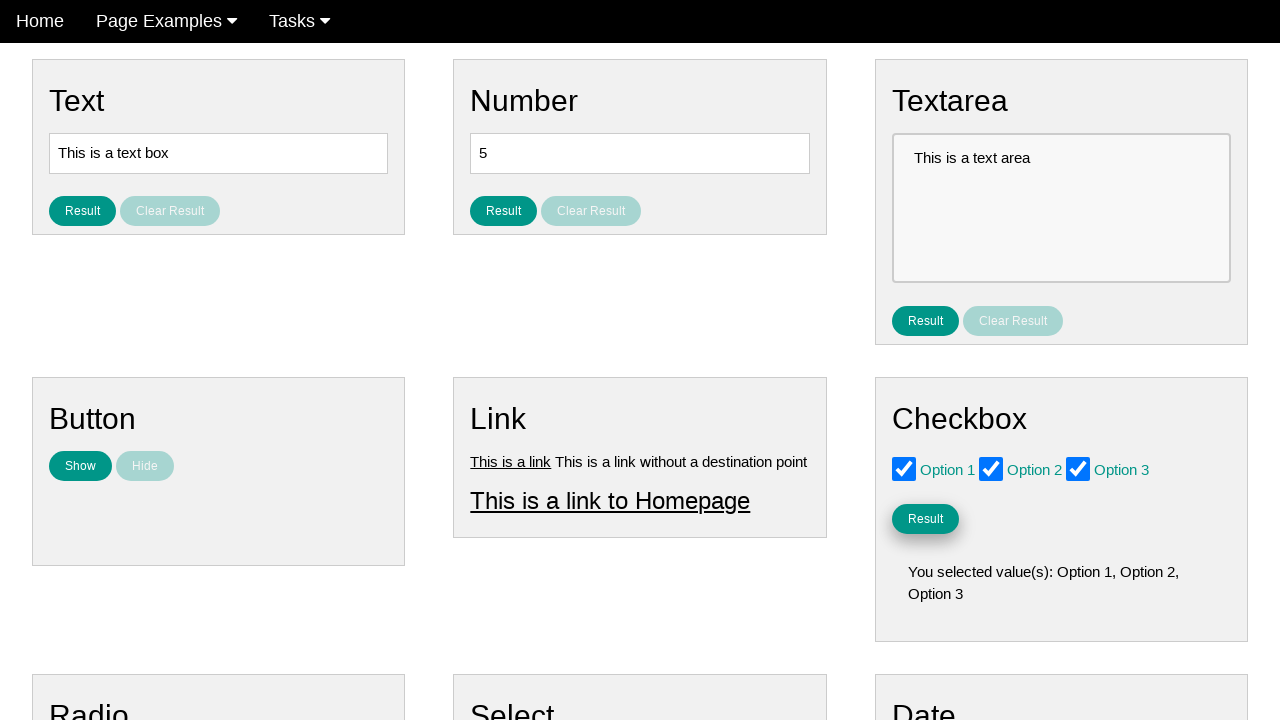

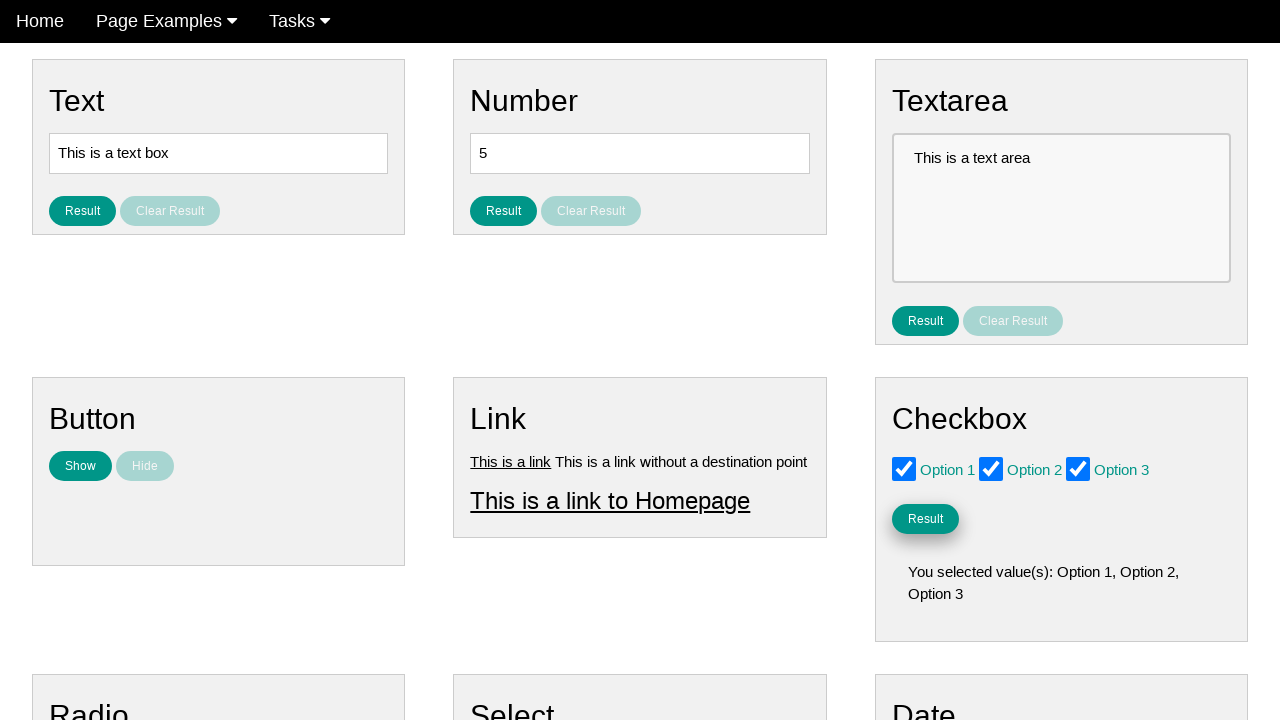